Checks if the "Yes" radio button has the disabled attribute before clicking

Starting URL: https://demoqa.com/radio-button

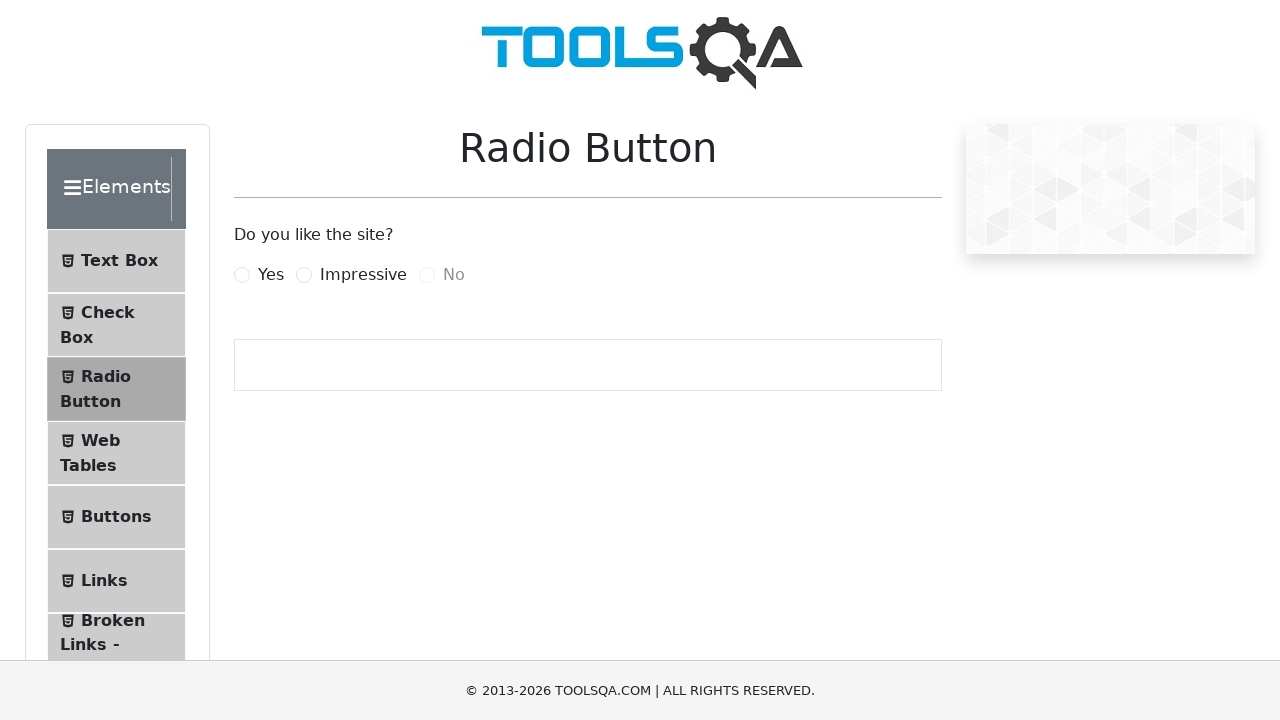

Located the 'Yes' radio button element
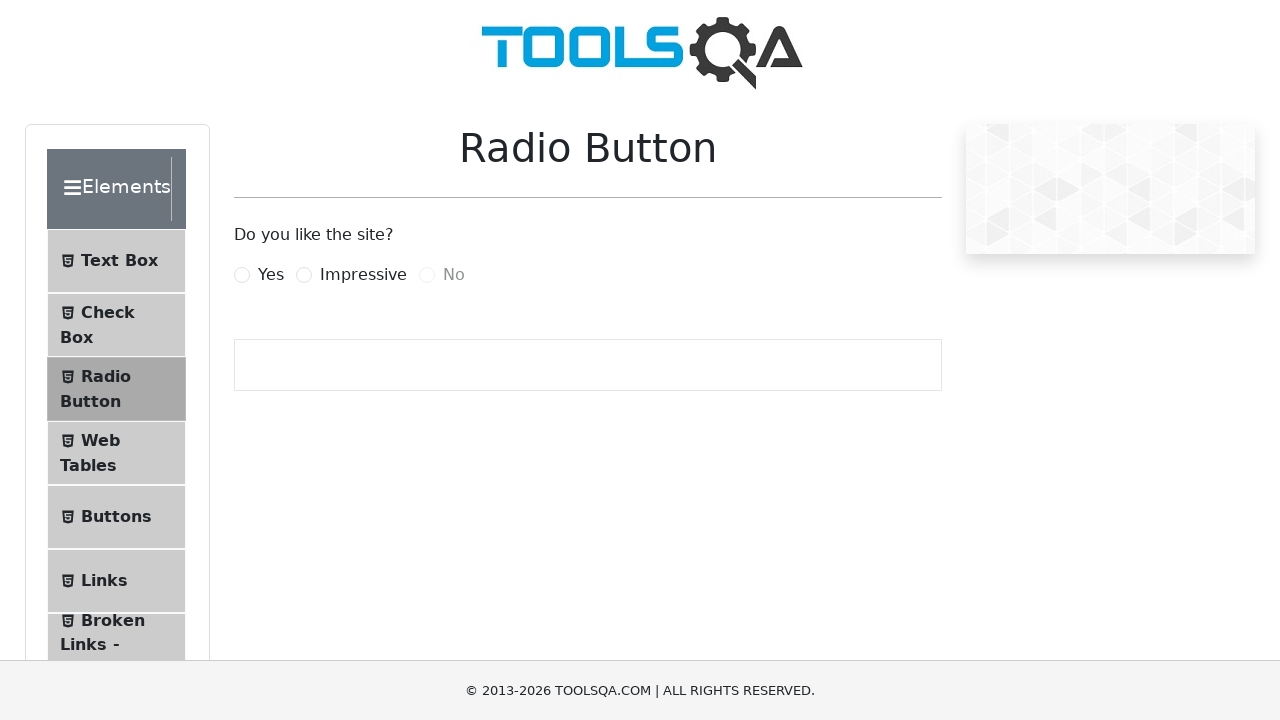

Retrieved 'disabled' attribute from 'Yes' radio button
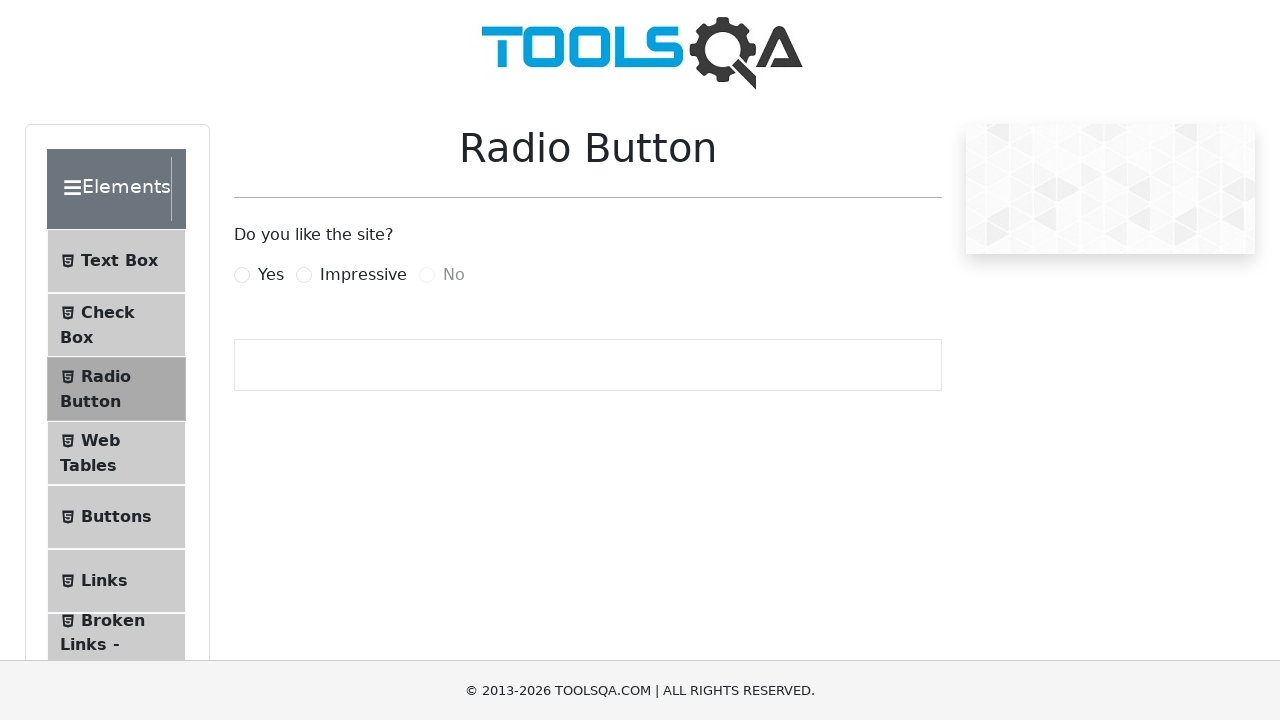

Located the label element for the 'Yes' radio button
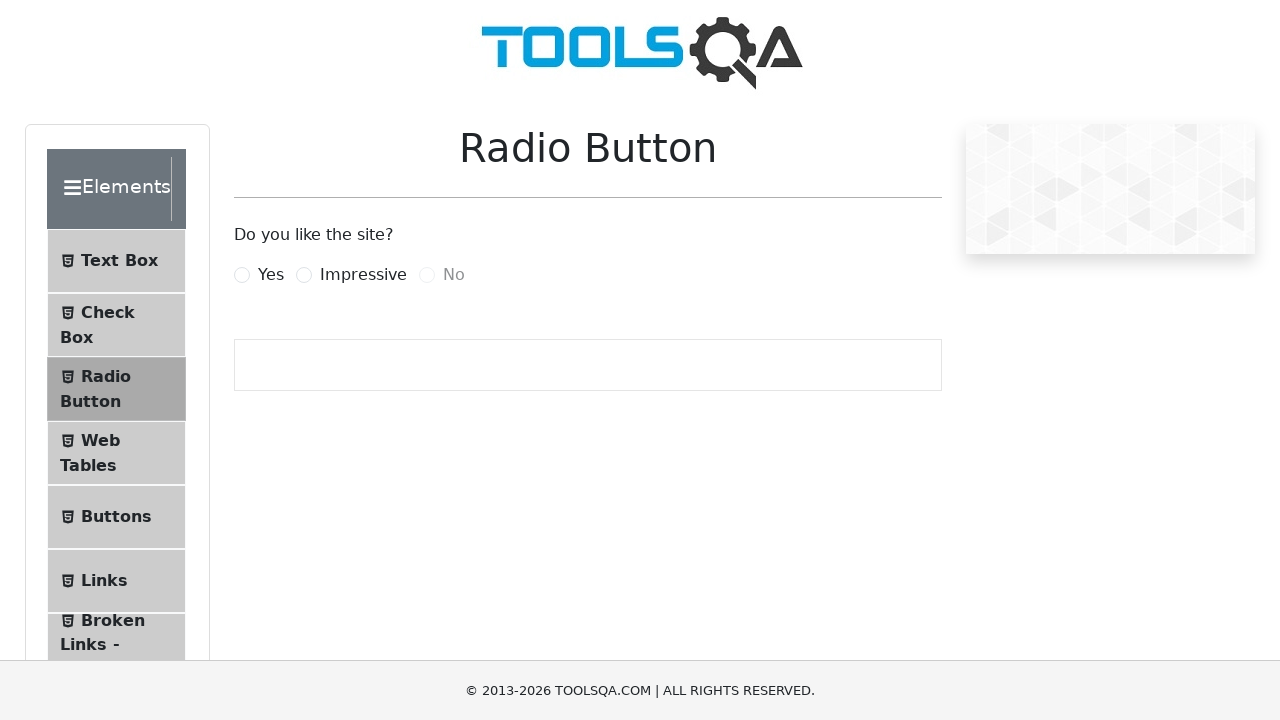

Clicked the 'Yes' radio button label as it is not disabled at (271, 275) on xpath=//*[@id='yesRadio']/following-sibling::label
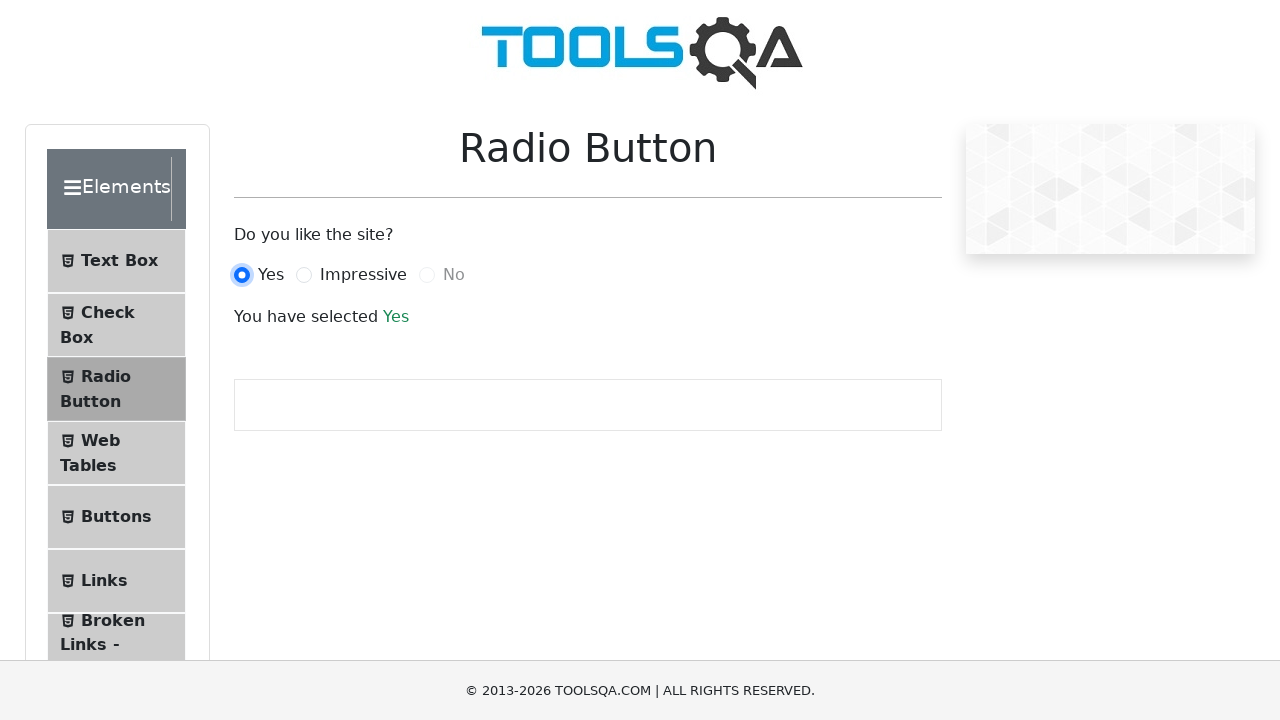

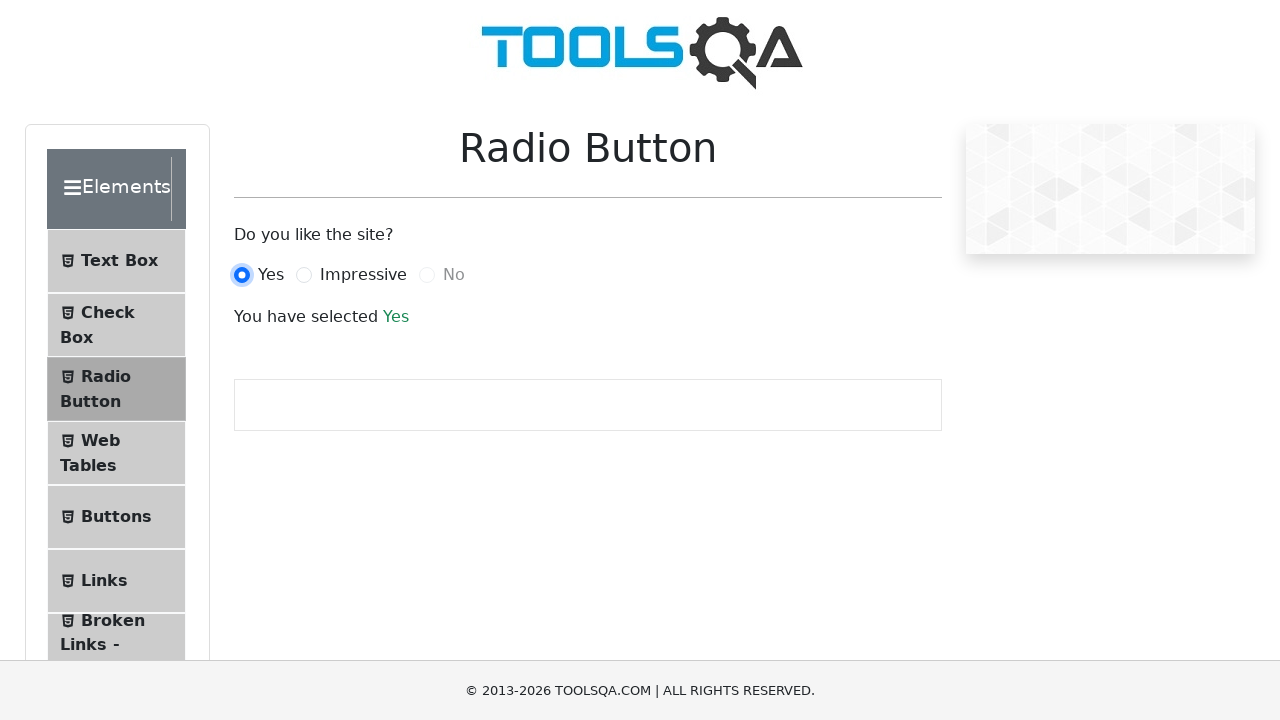